Tests Google Translate functionality by entering Russian text into the source text area and waiting for the English translation to appear

Starting URL: https://translate.google.com/?sl=ru&tl=en&op=translate

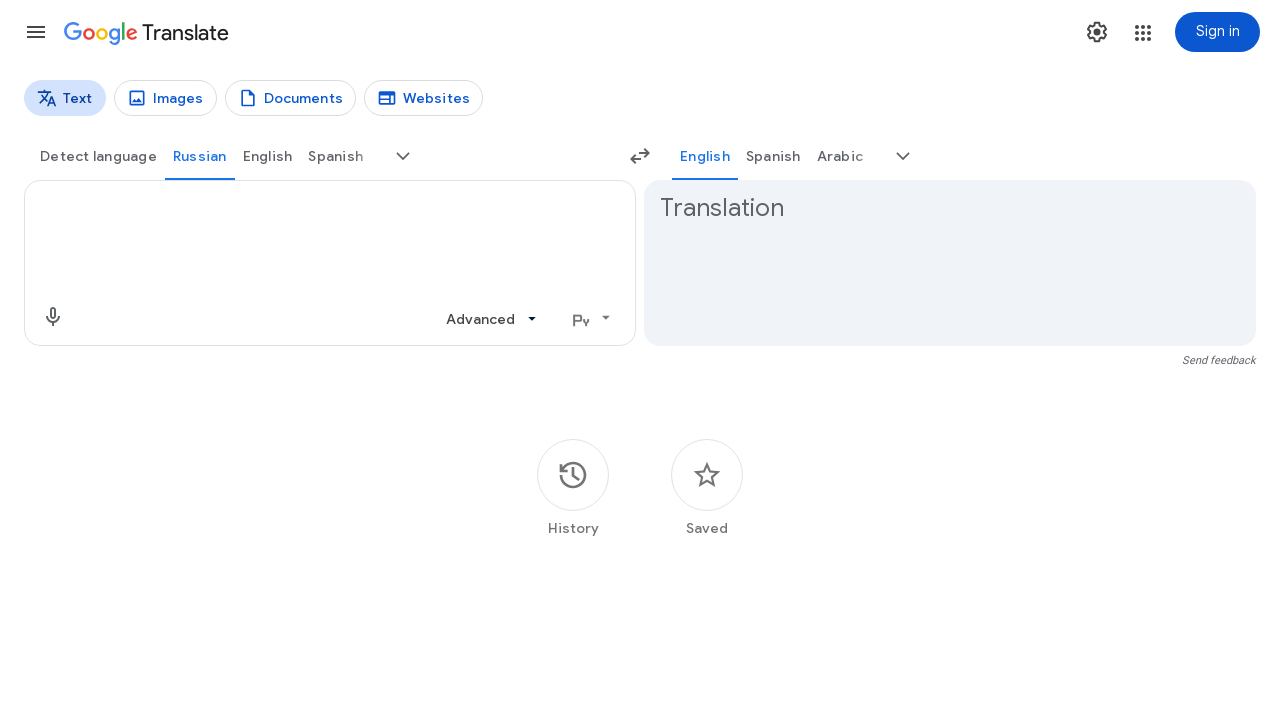

Source text input area is available
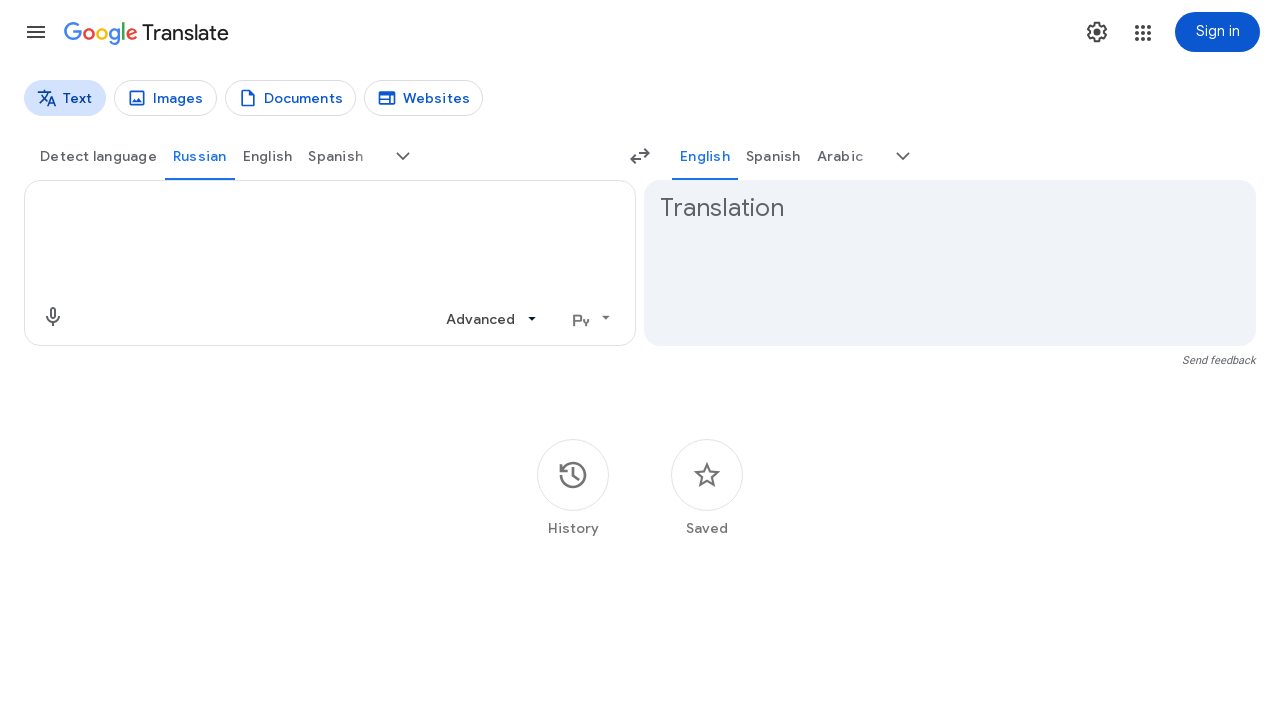

Entered Russian text 'Привет, как дела?' into source text area on textarea[aria-label='Source text']
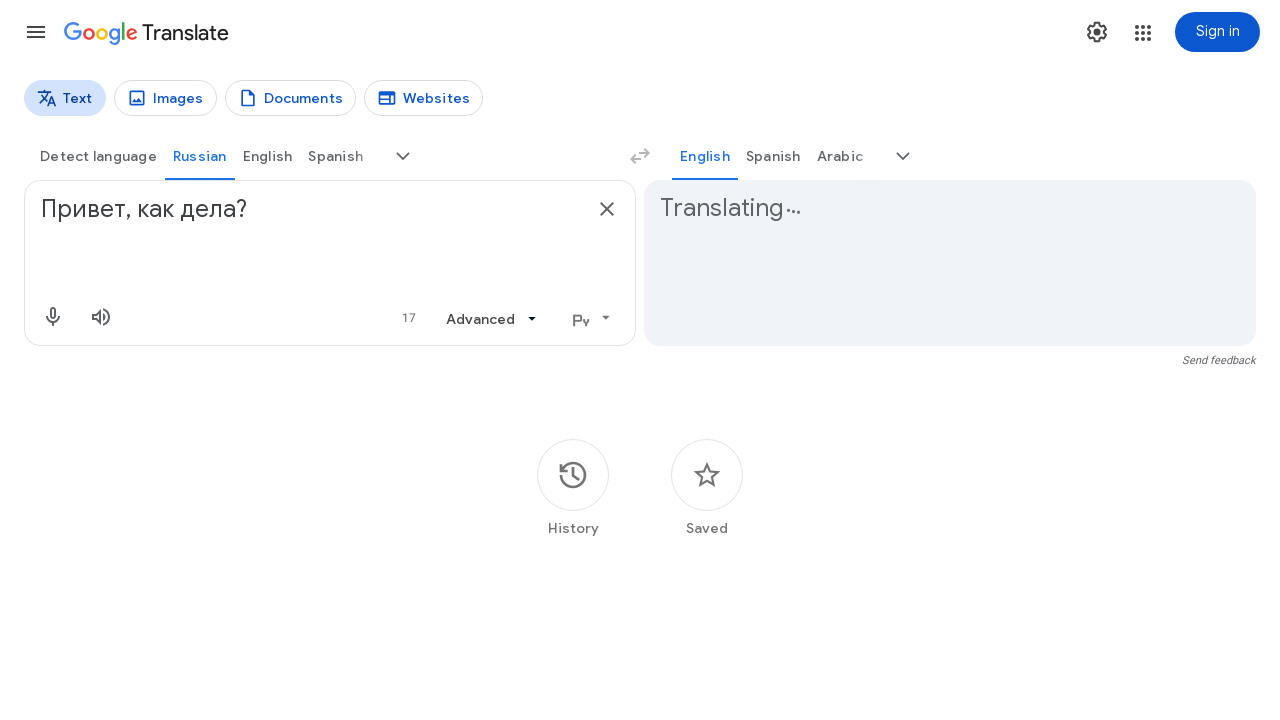

English translation appeared
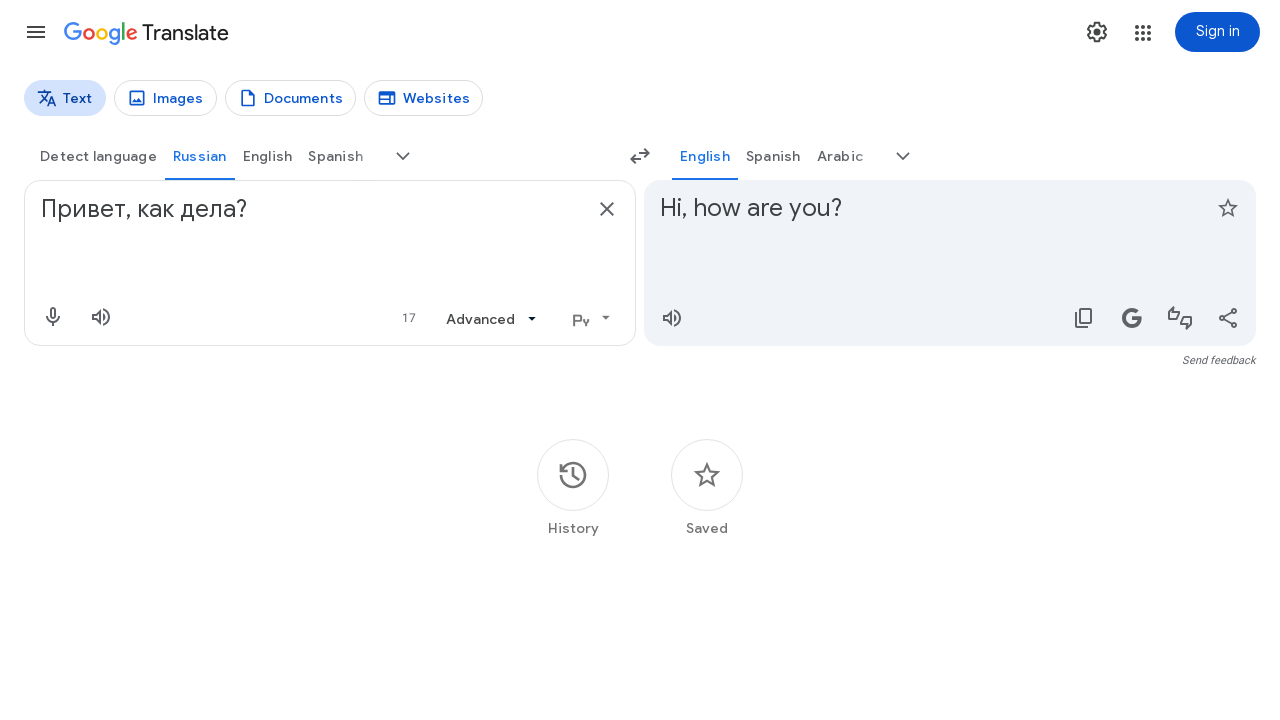

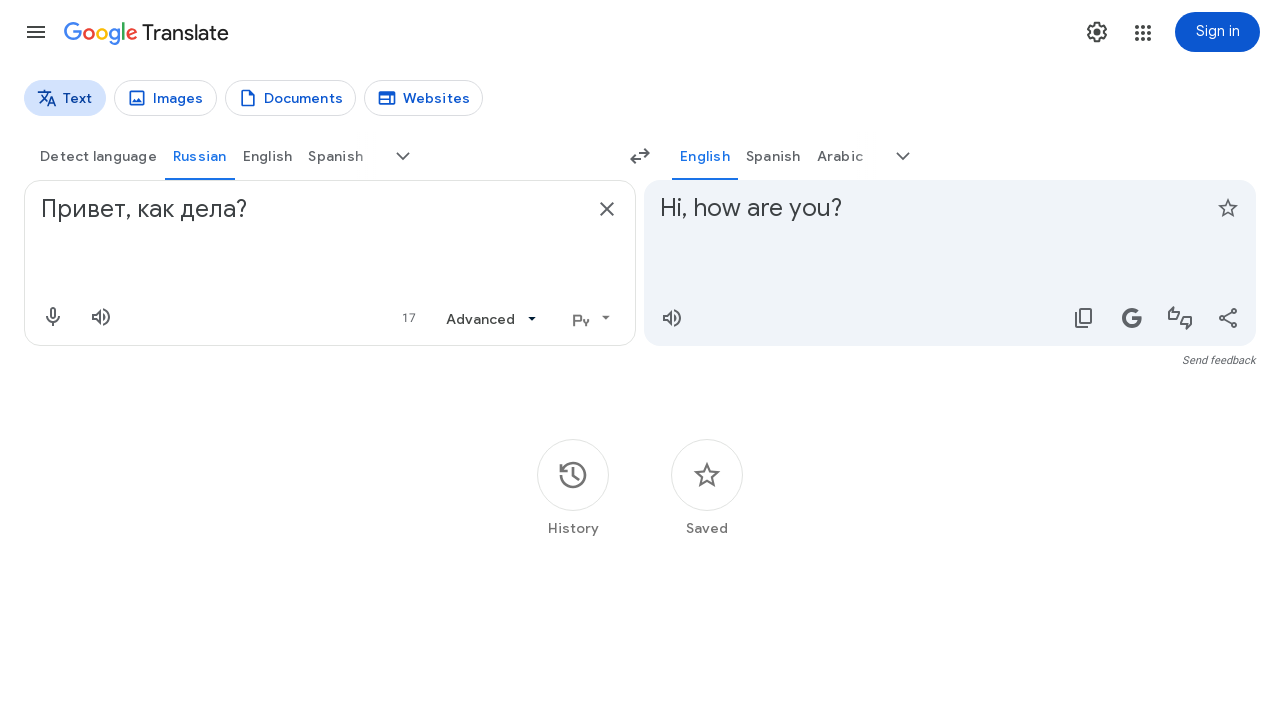